Navigates to a Selenium practice site, maximizes the window, and scrolls down the page using JavaScript execution to test scroll functionality.

Starting URL: https://chandanachaitanya.github.io/selenium-practice-site/?languages=Java&enterText=

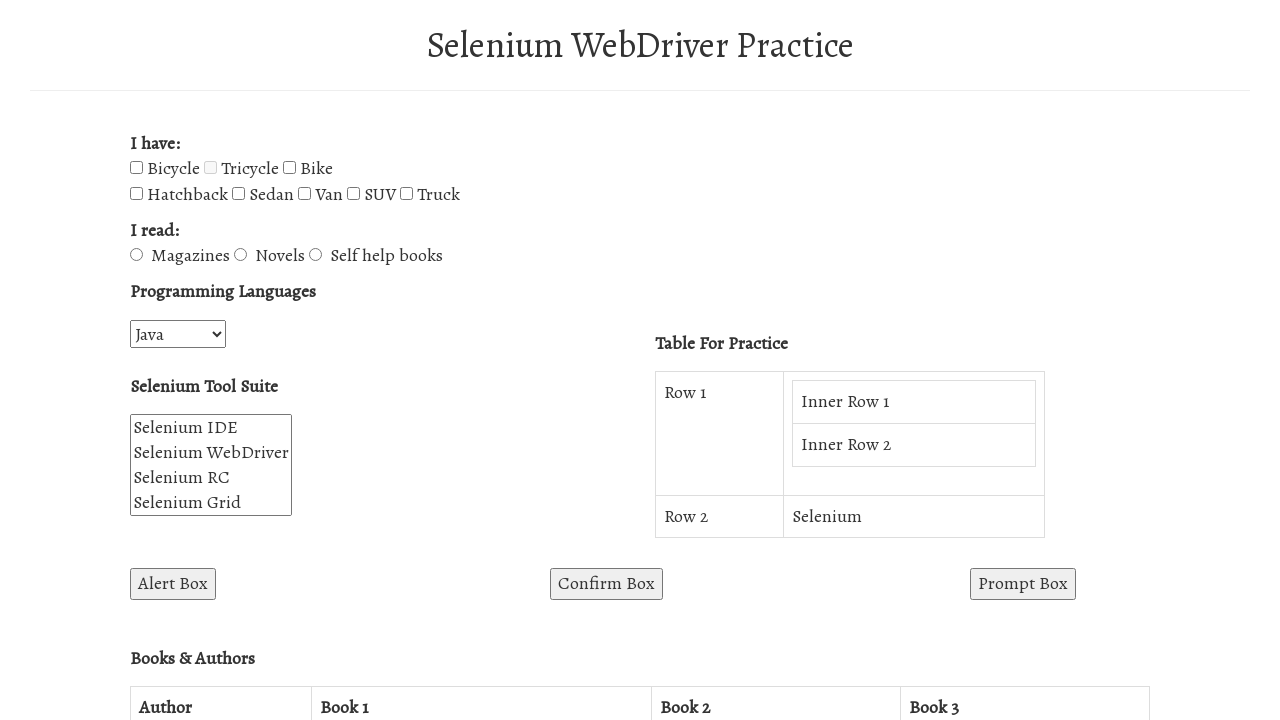

Scrolled page by 500 pixels horizontally and 500 pixels vertically using JavaScript
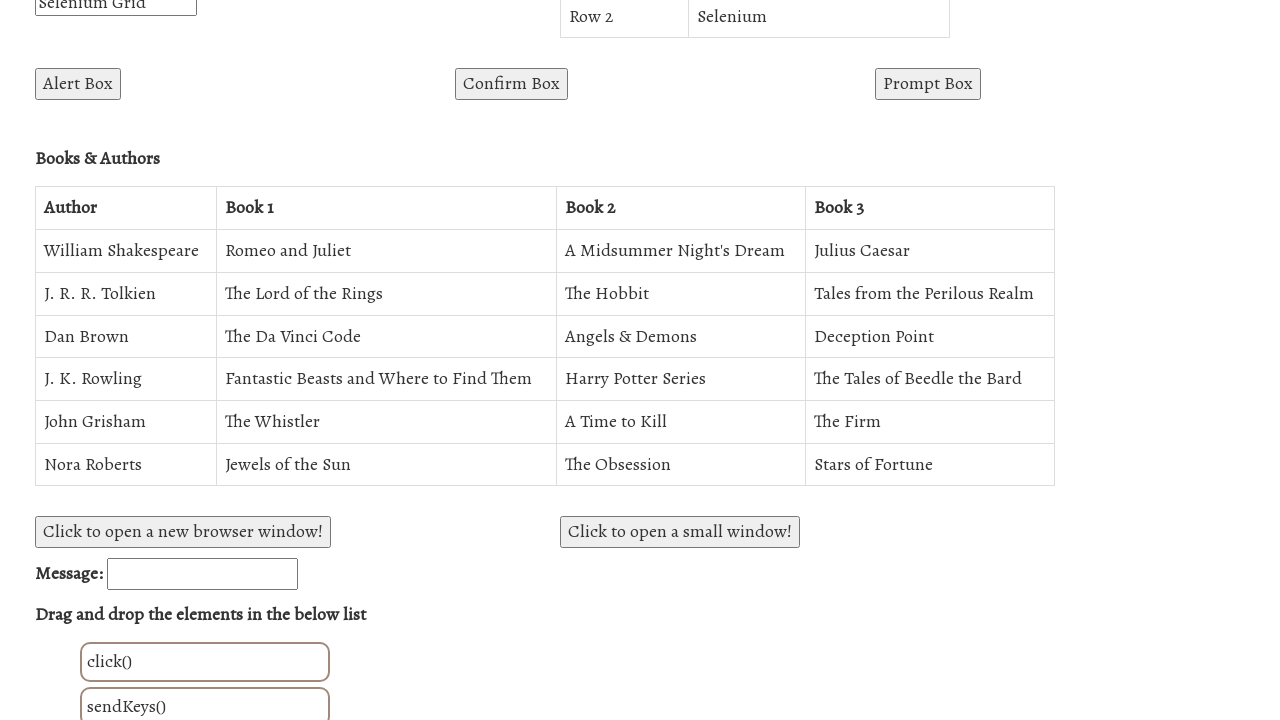

Waited 1 second to observe scroll effect
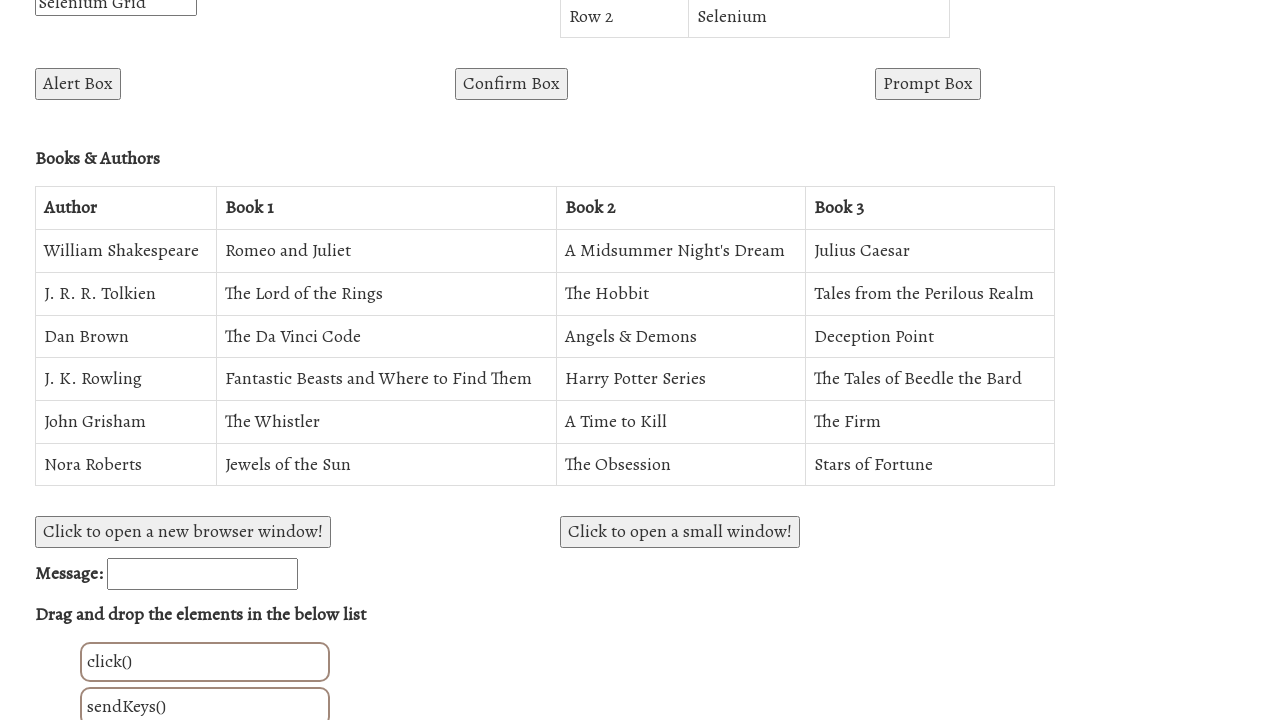

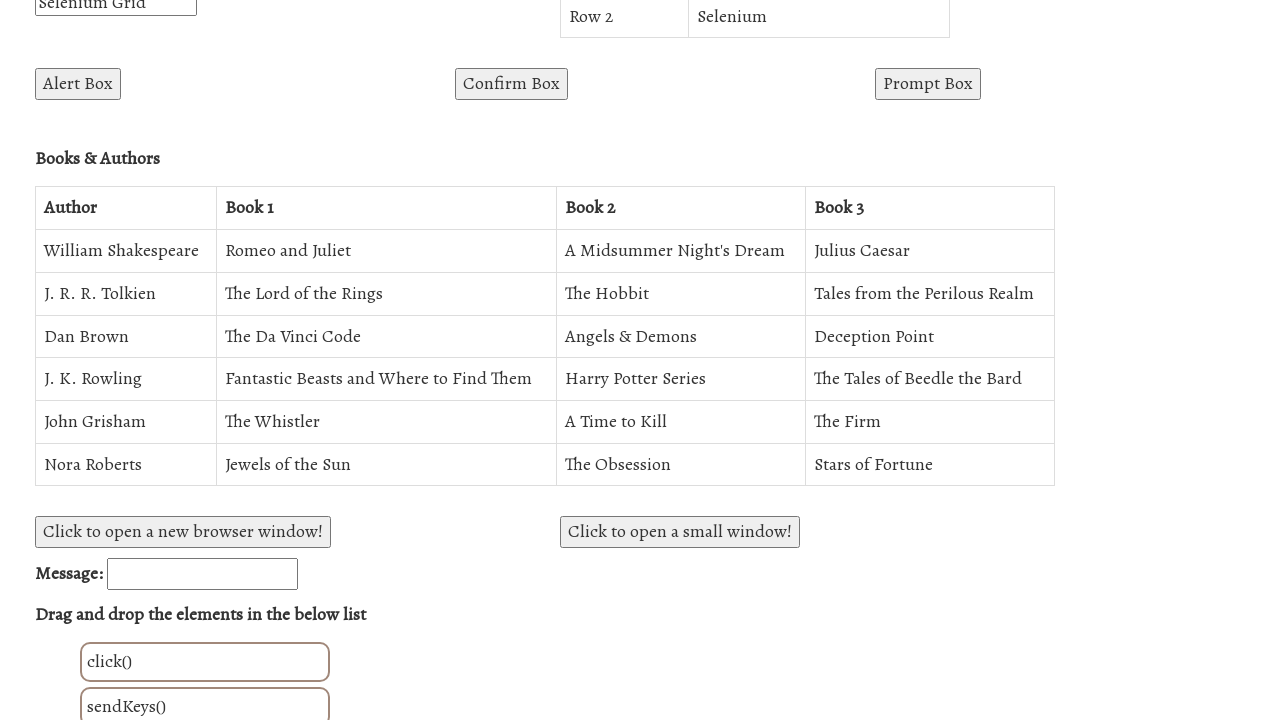